Navigates to a GitHub user profile page to verify the page loads correctly

Starting URL: https://github.com/FranciscoMFR

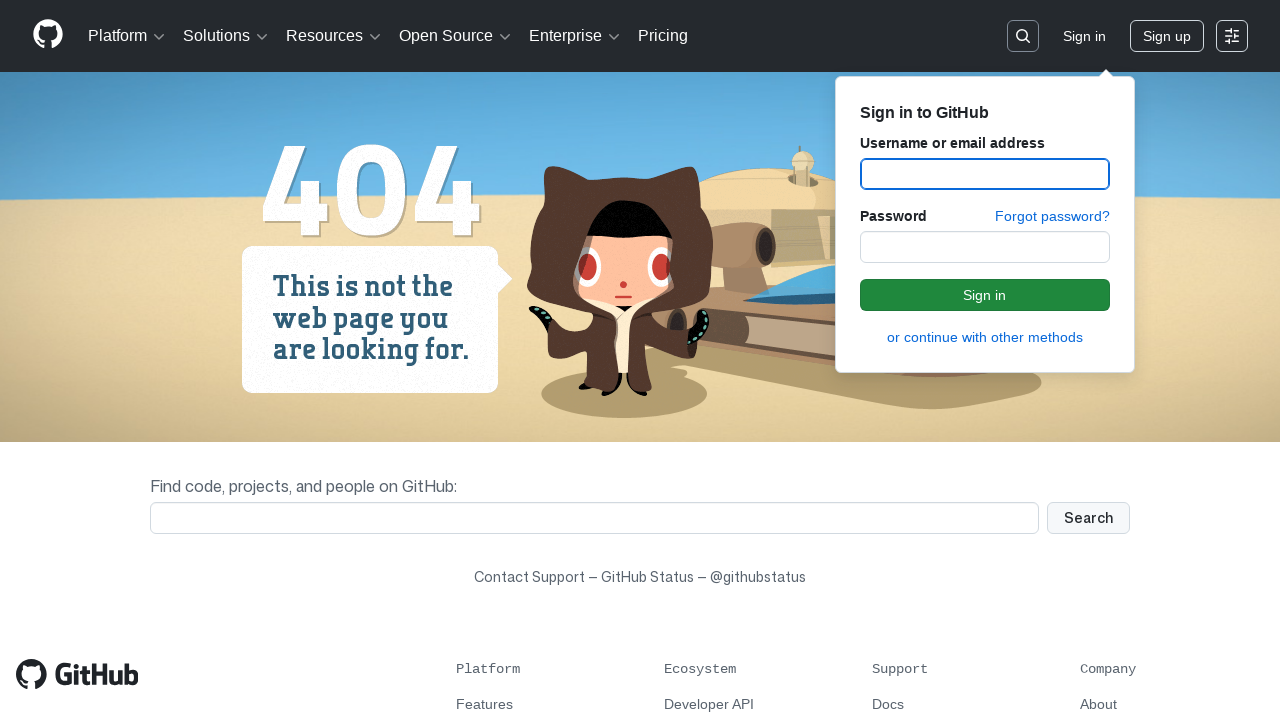

Navigated to GitHub user profile page for FranciscoMFR
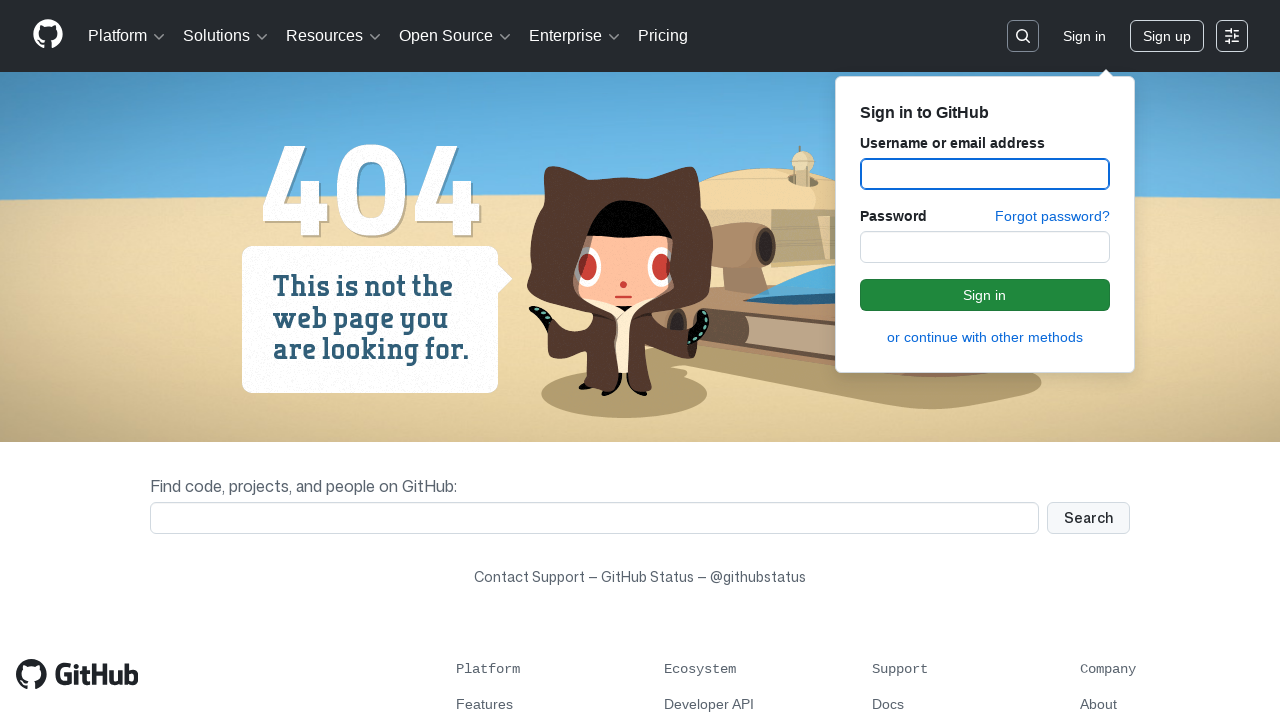

Page body element loaded, confirming page has rendered
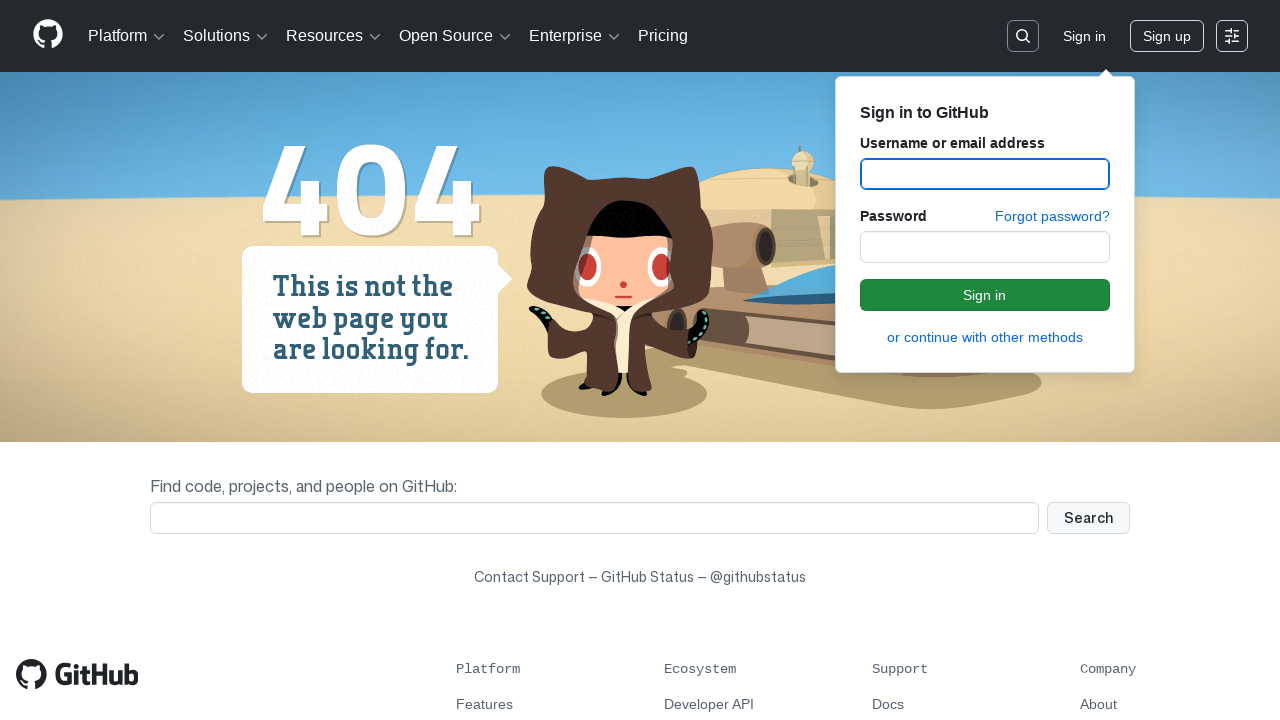

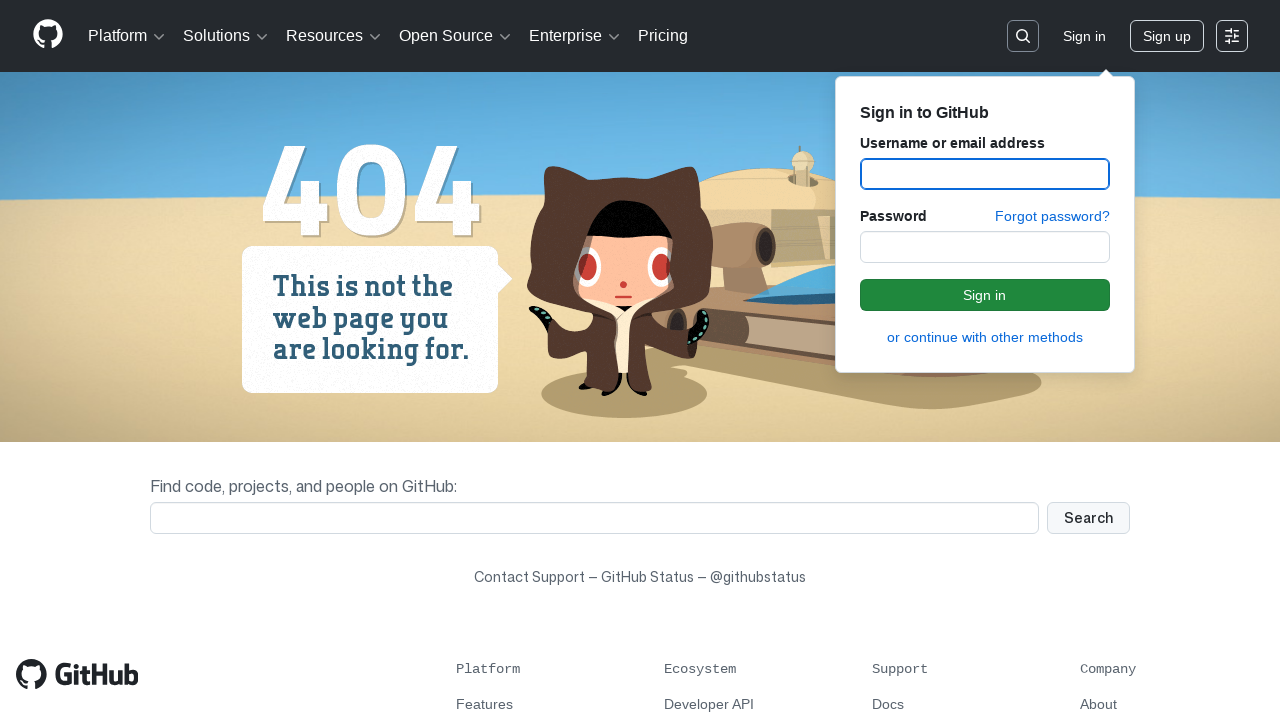